Tests JavaScript confirm alert handling by clicking a button that triggers an alert and then dismissing the alert dialog

Starting URL: https://www.w3schools.com/js/tryit.asp?filename=tryjs_confirm

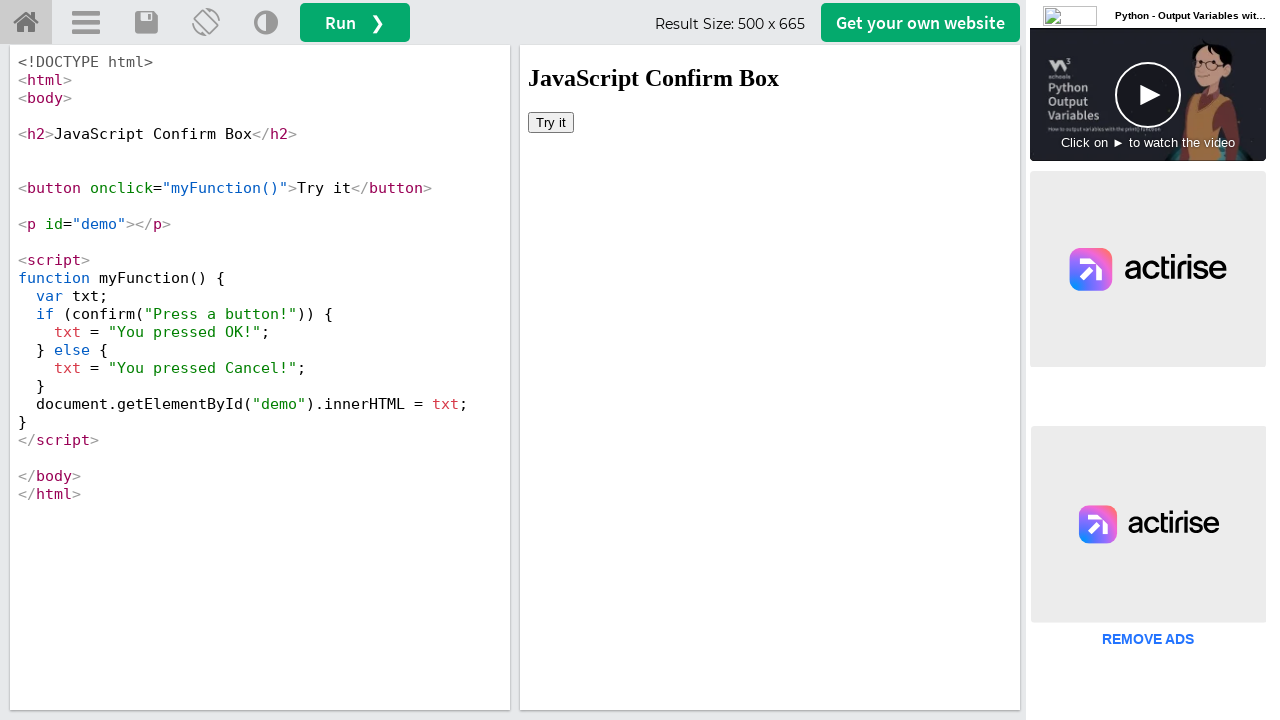

Clicked 'Try it' button in iframe to trigger confirm alert at (551, 122) on #iframeResult >> internal:control=enter-frame >> xpath=//button[normalize-space(
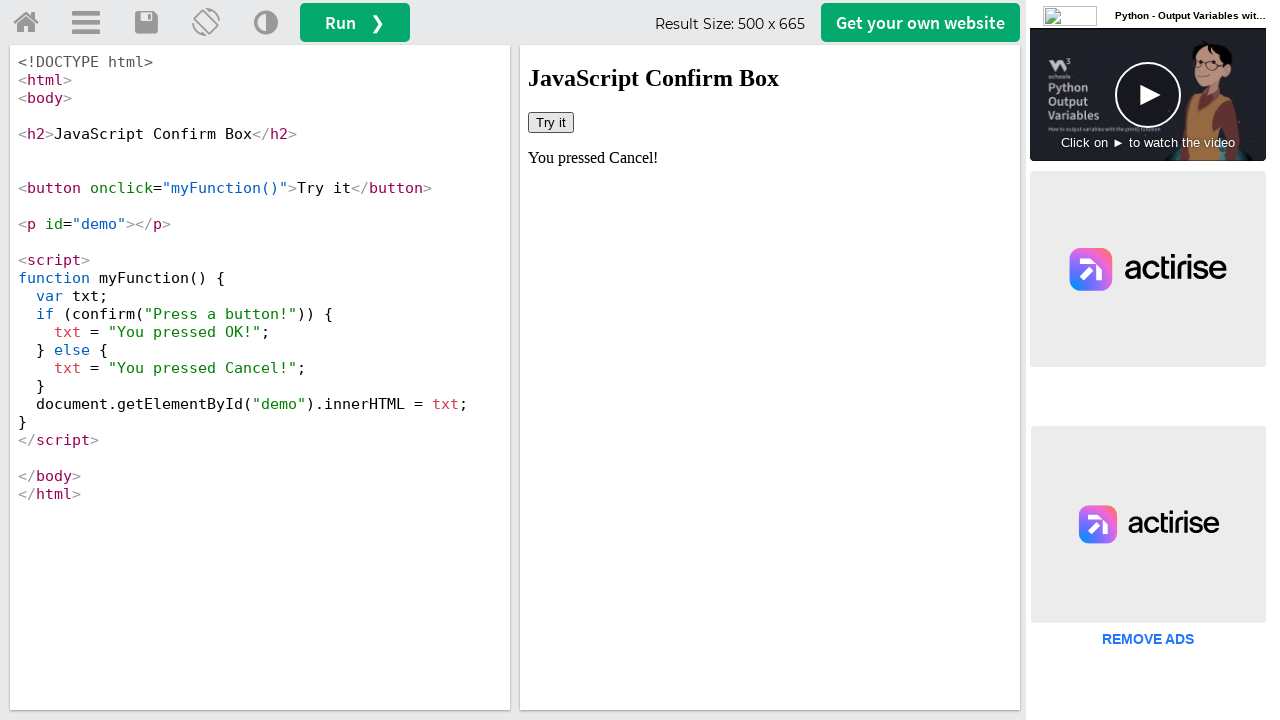

Set up dialog handler to dismiss alerts
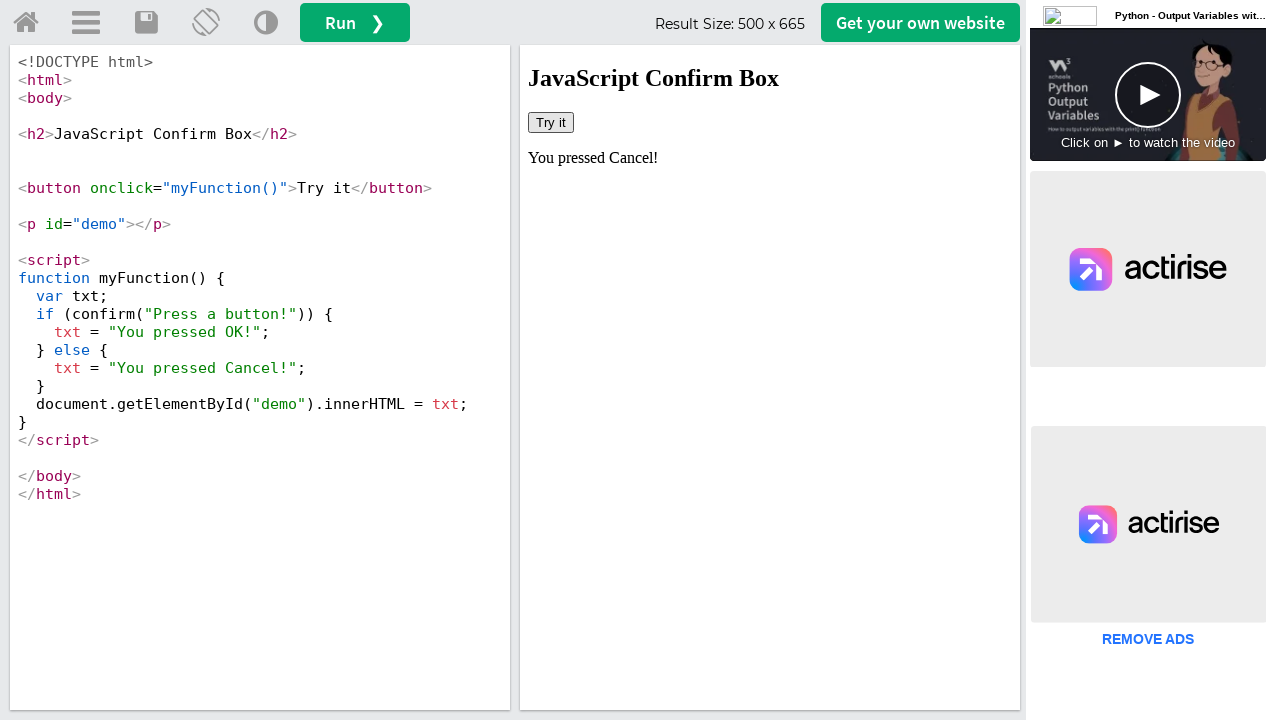

Clicked 'Try it' button to trigger the confirm dialog at (551, 122) on #iframeResult >> internal:control=enter-frame >> xpath=//button[normalize-space(
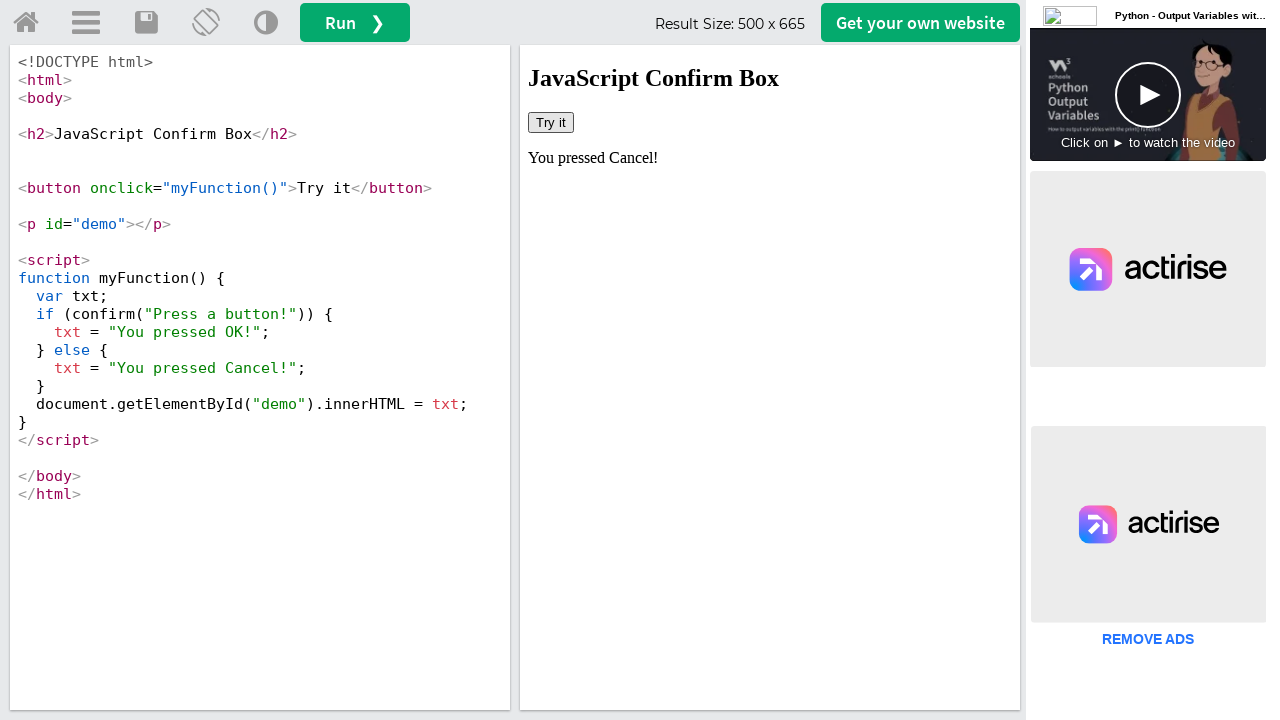

Waited 2 seconds for dialog interaction to complete
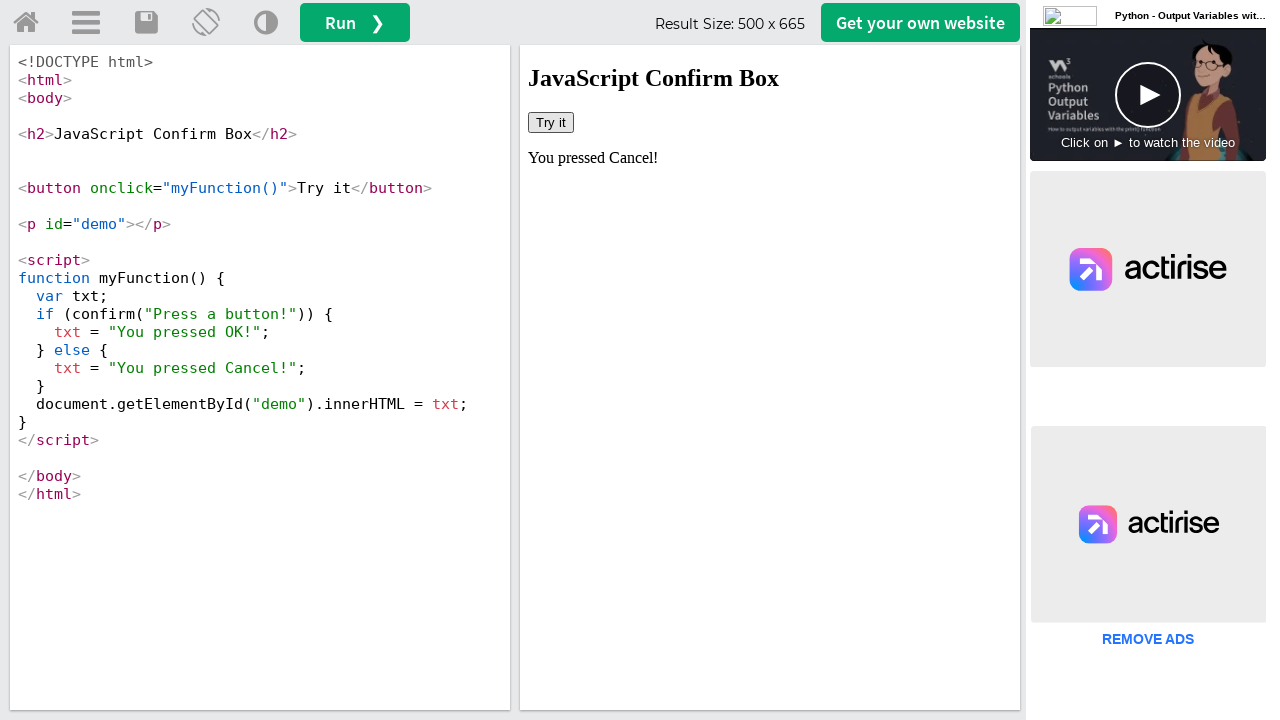

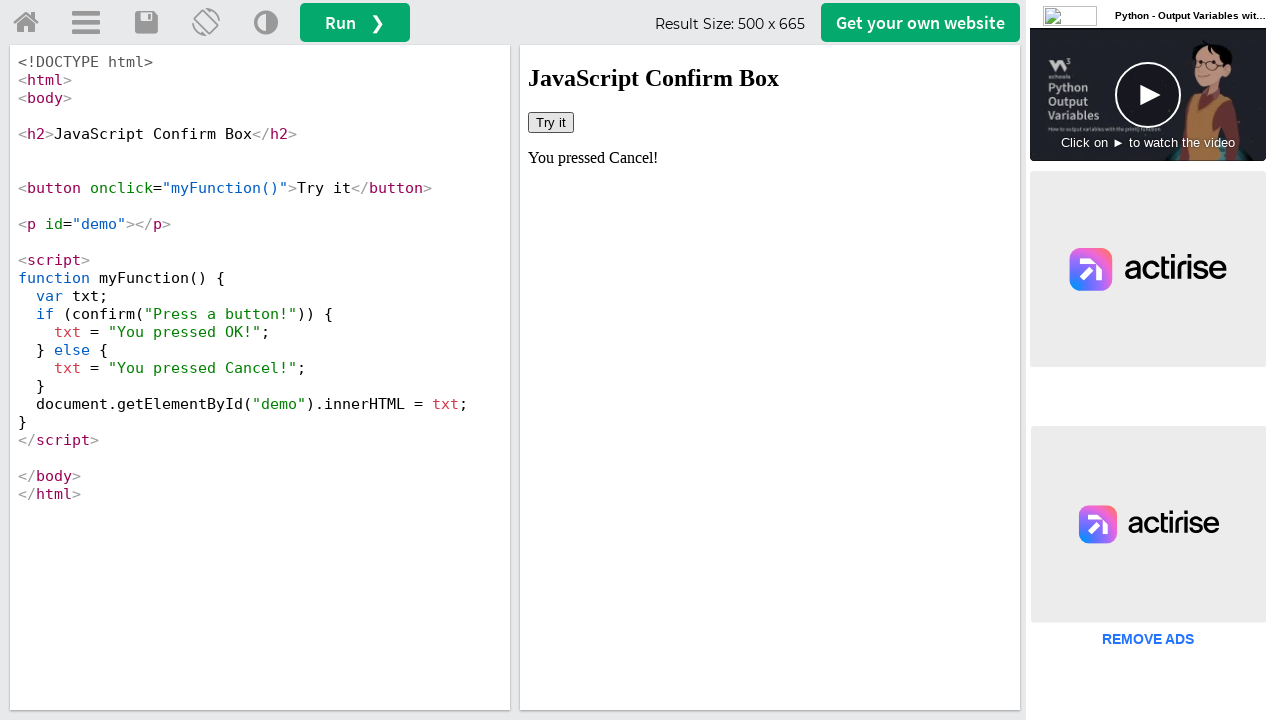